Tests that Clear completed button is hidden when no completed items exist

Starting URL: https://demo.playwright.dev/todomvc

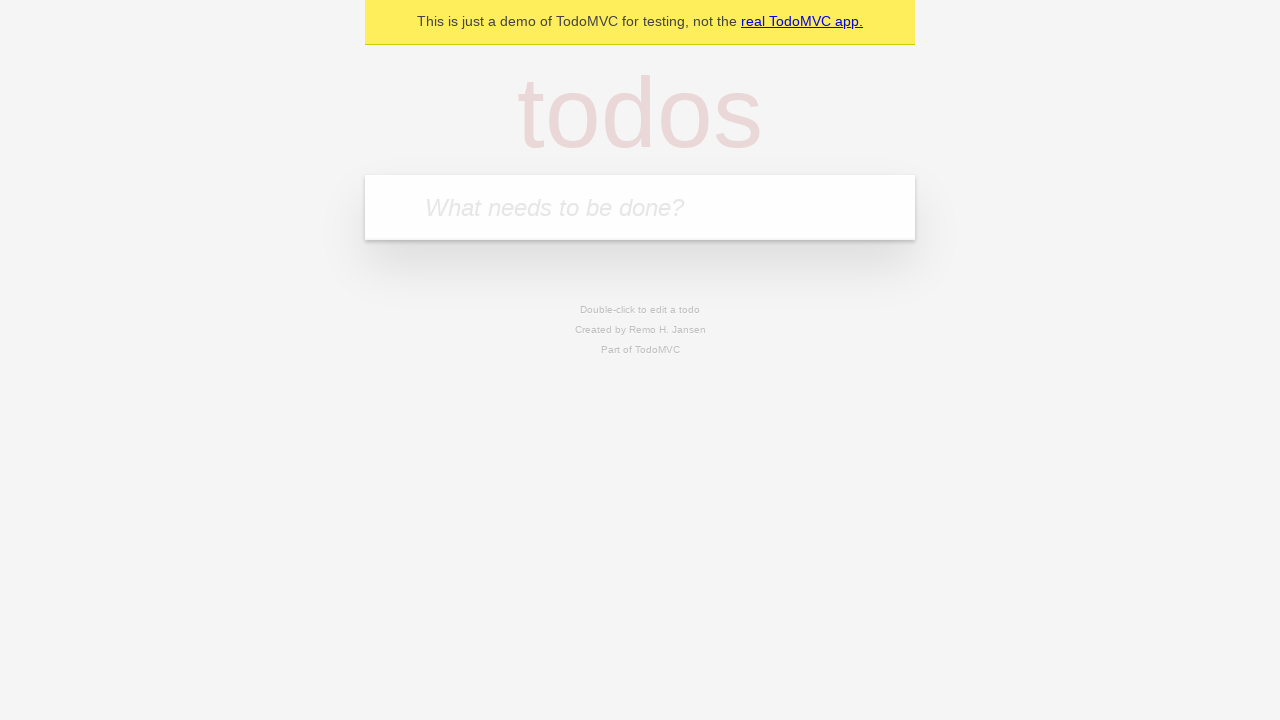

Located the 'What needs to be done?' input field
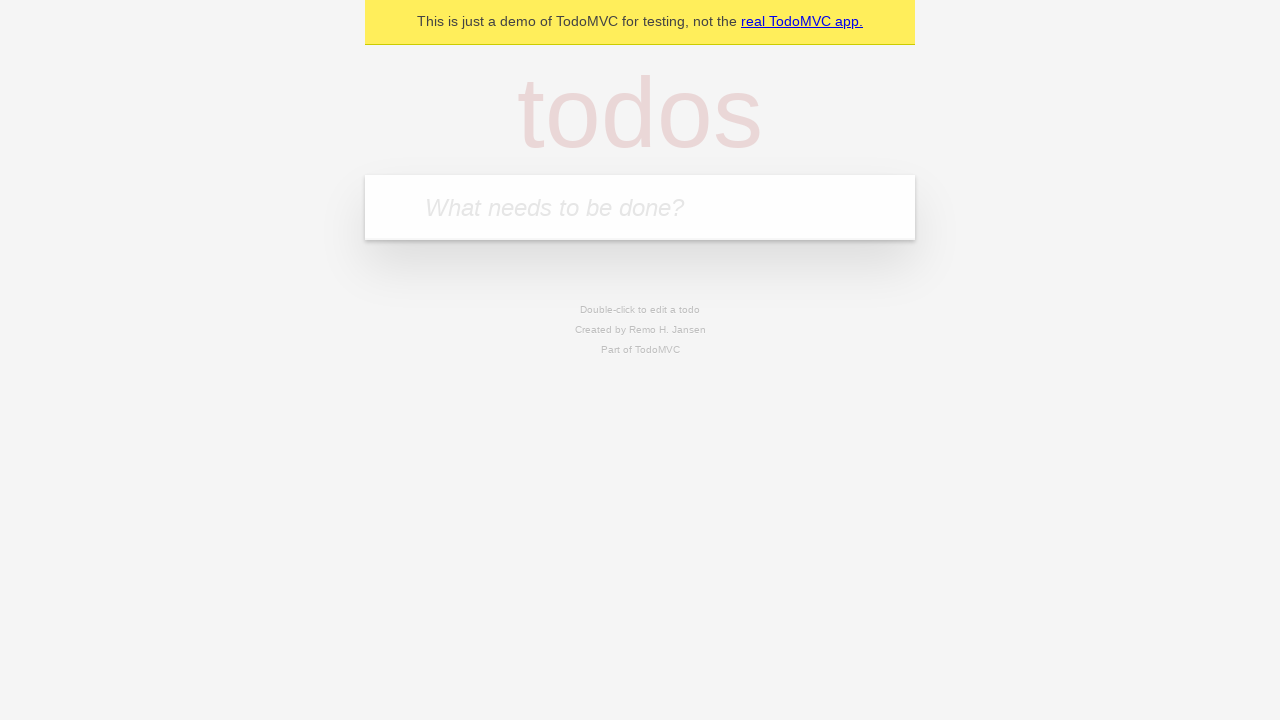

Filled first todo: 'buy some cheese' on internal:attr=[placeholder="What needs to be done?"i]
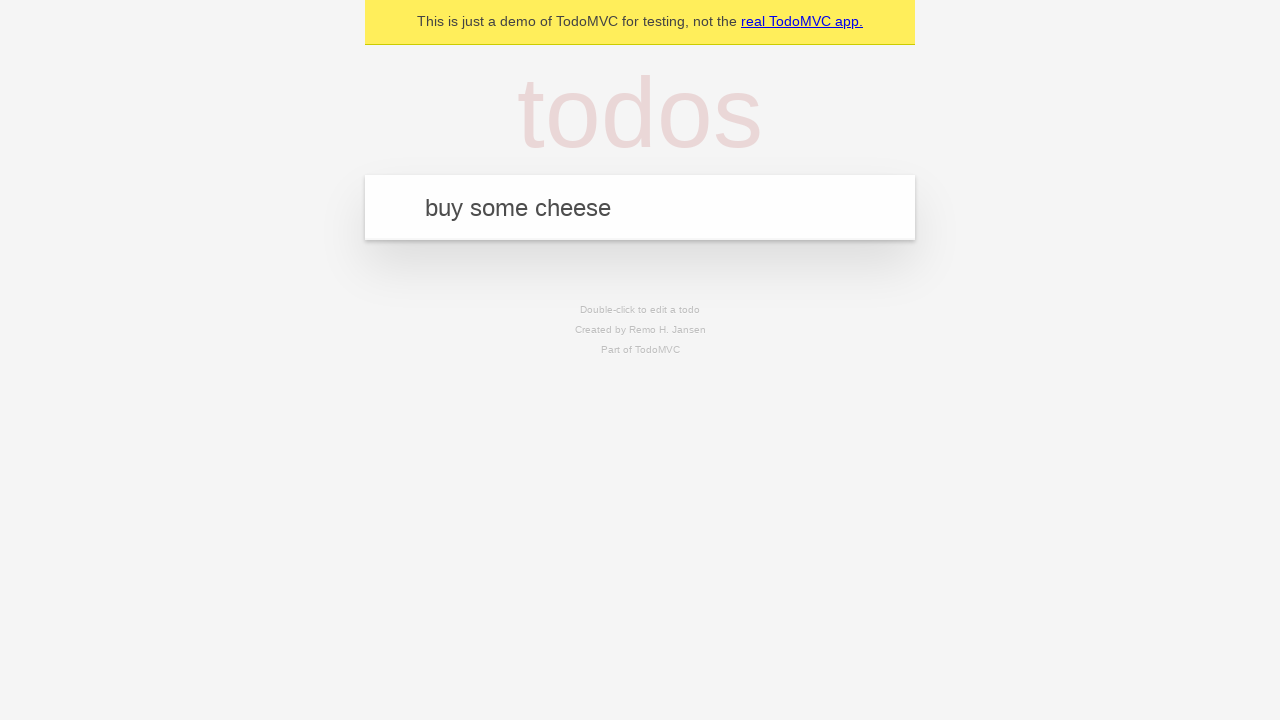

Pressed Enter to add first todo on internal:attr=[placeholder="What needs to be done?"i]
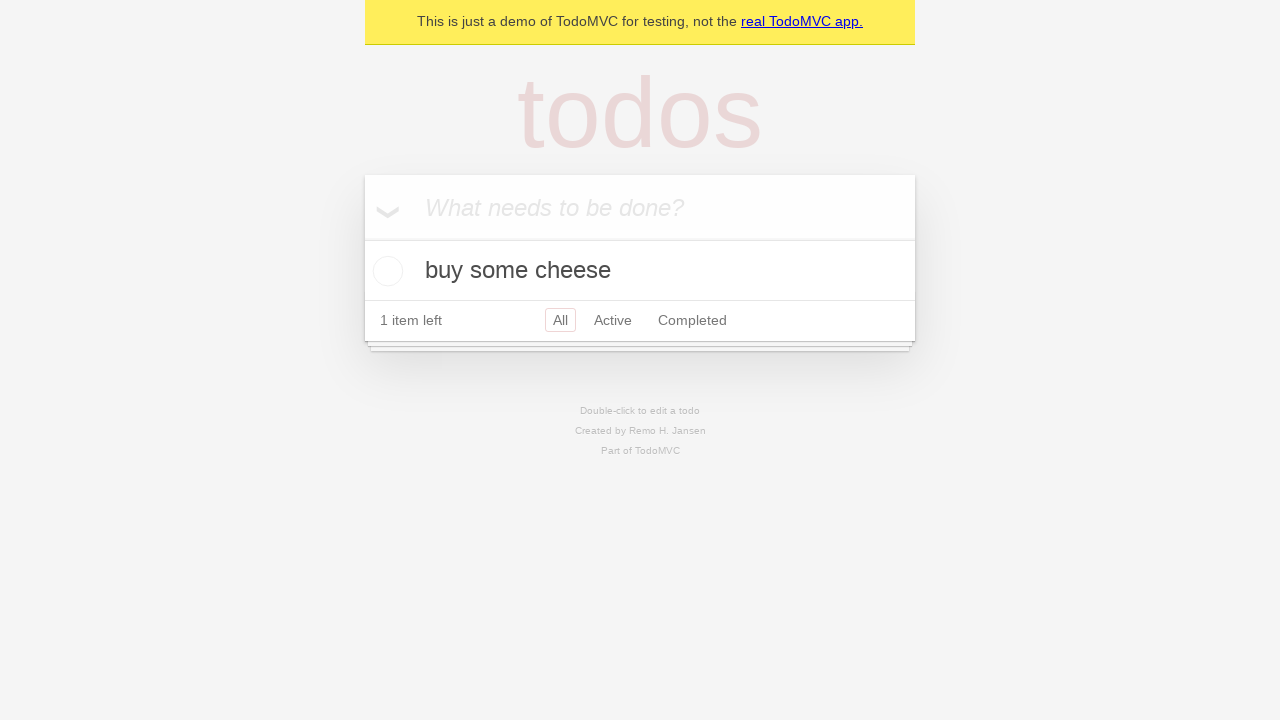

Filled second todo: 'feed the cat' on internal:attr=[placeholder="What needs to be done?"i]
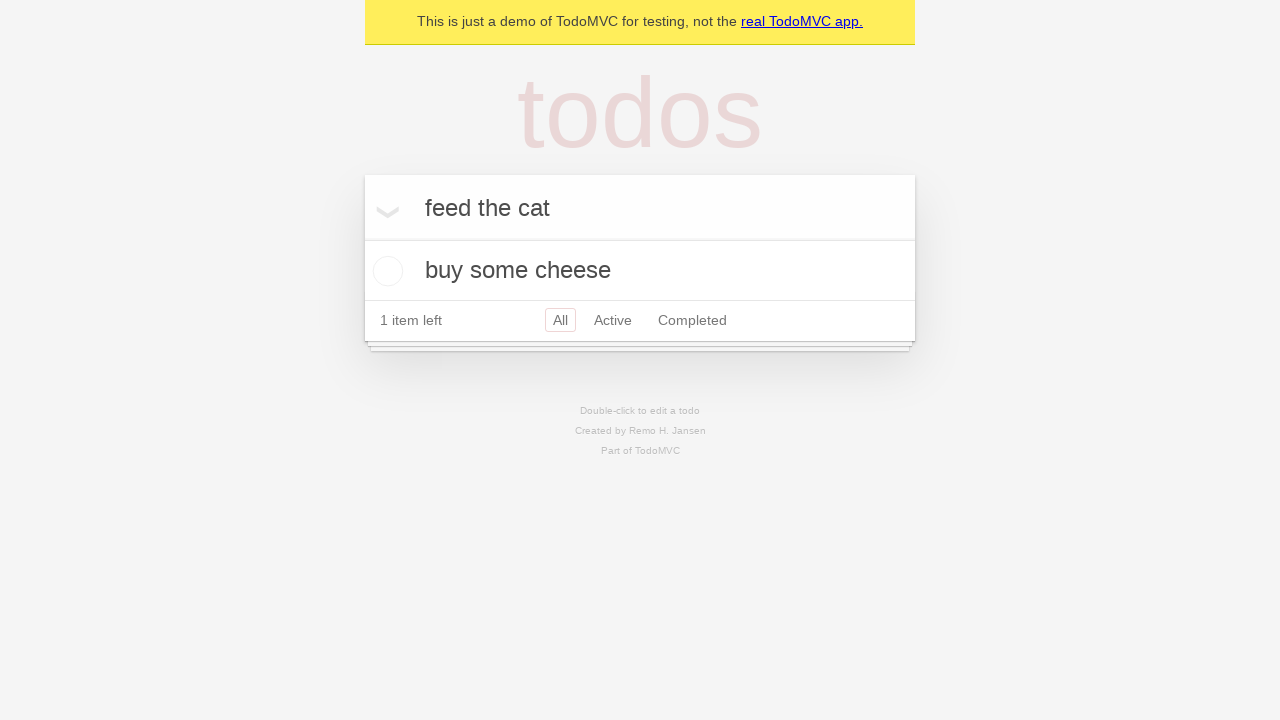

Pressed Enter to add second todo on internal:attr=[placeholder="What needs to be done?"i]
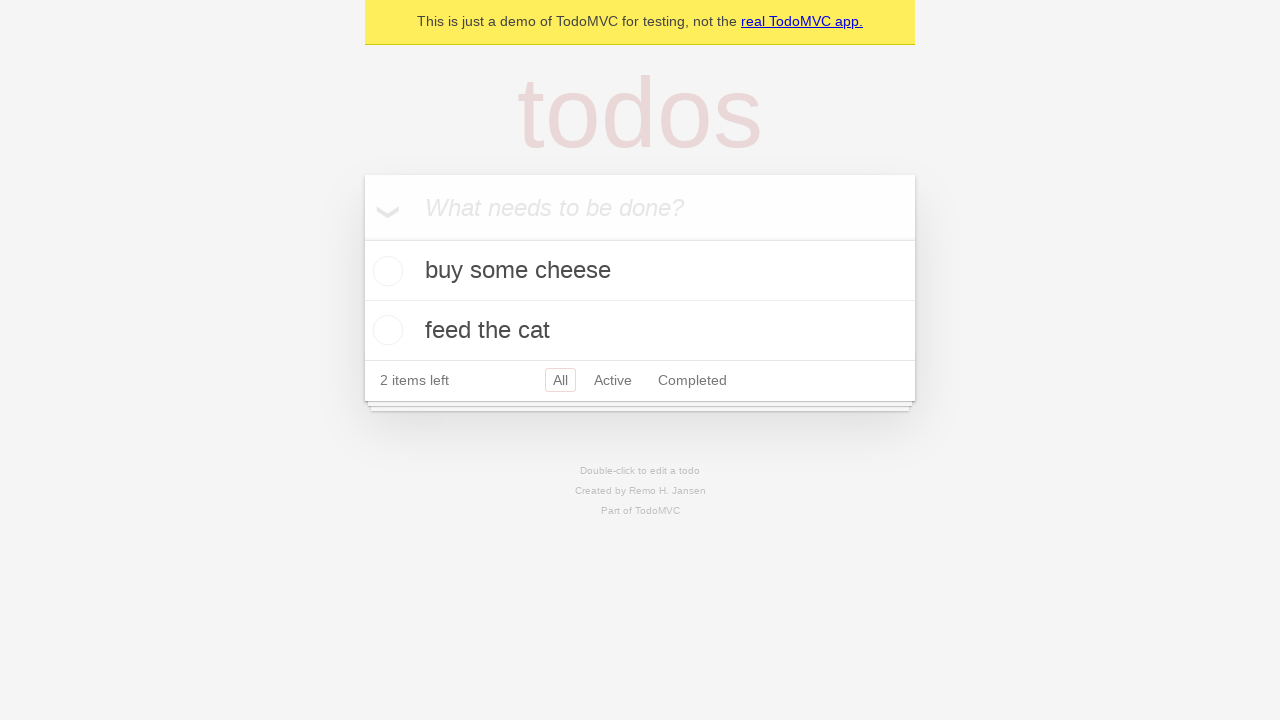

Filled third todo: 'book a doctors appointment' on internal:attr=[placeholder="What needs to be done?"i]
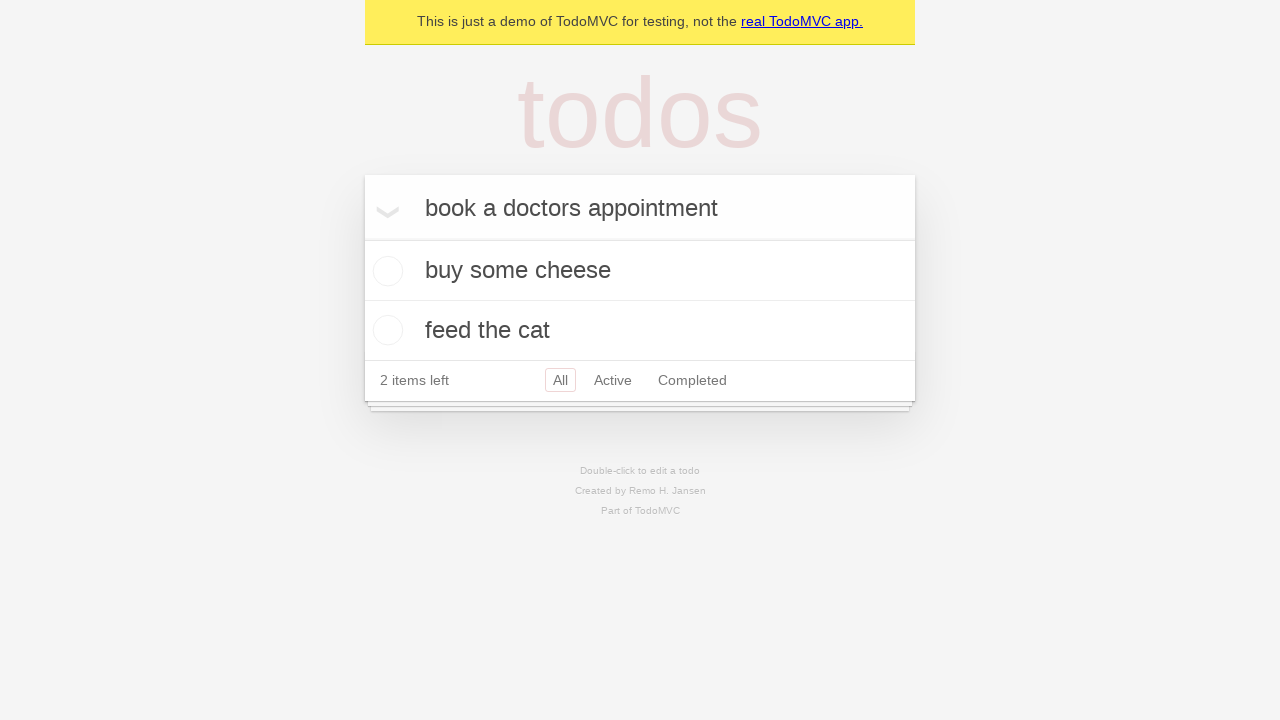

Pressed Enter to add third todo on internal:attr=[placeholder="What needs to be done?"i]
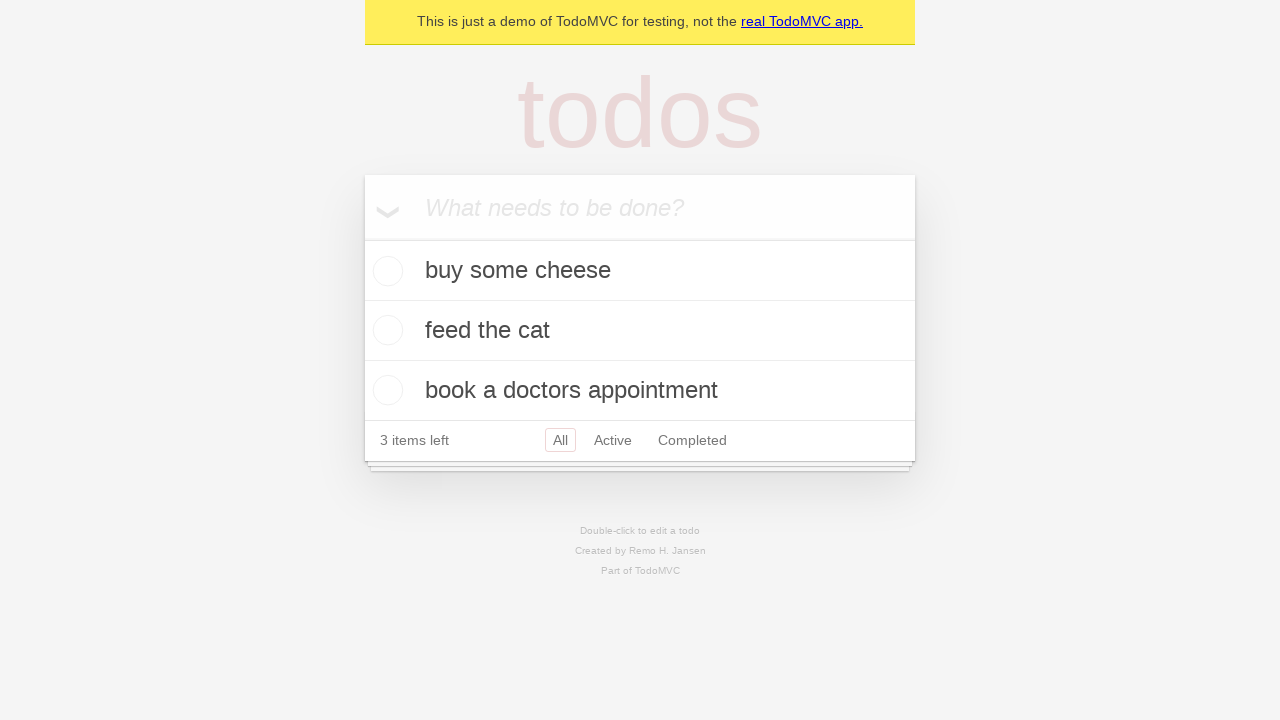

Checked the first todo item as completed at (385, 271) on .todo-list li .toggle >> nth=0
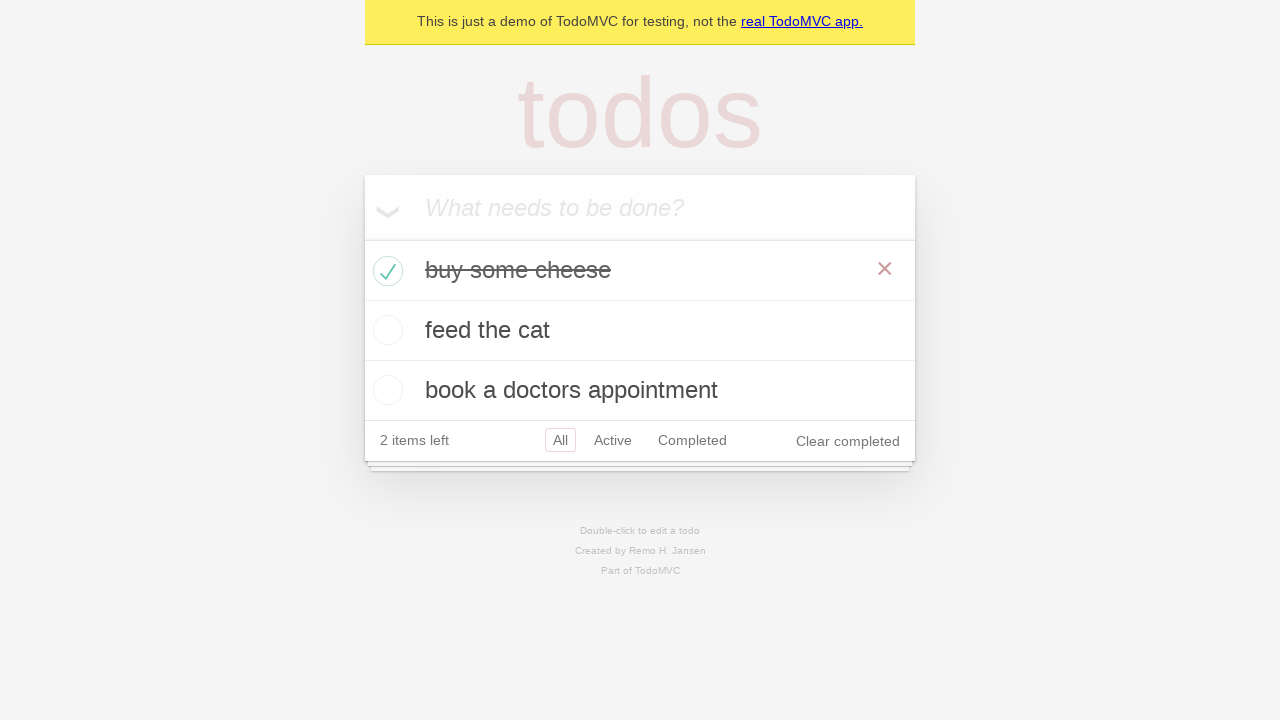

Clicked the 'Clear completed' button to remove completed items at (848, 441) on internal:role=button[name="Clear completed"i]
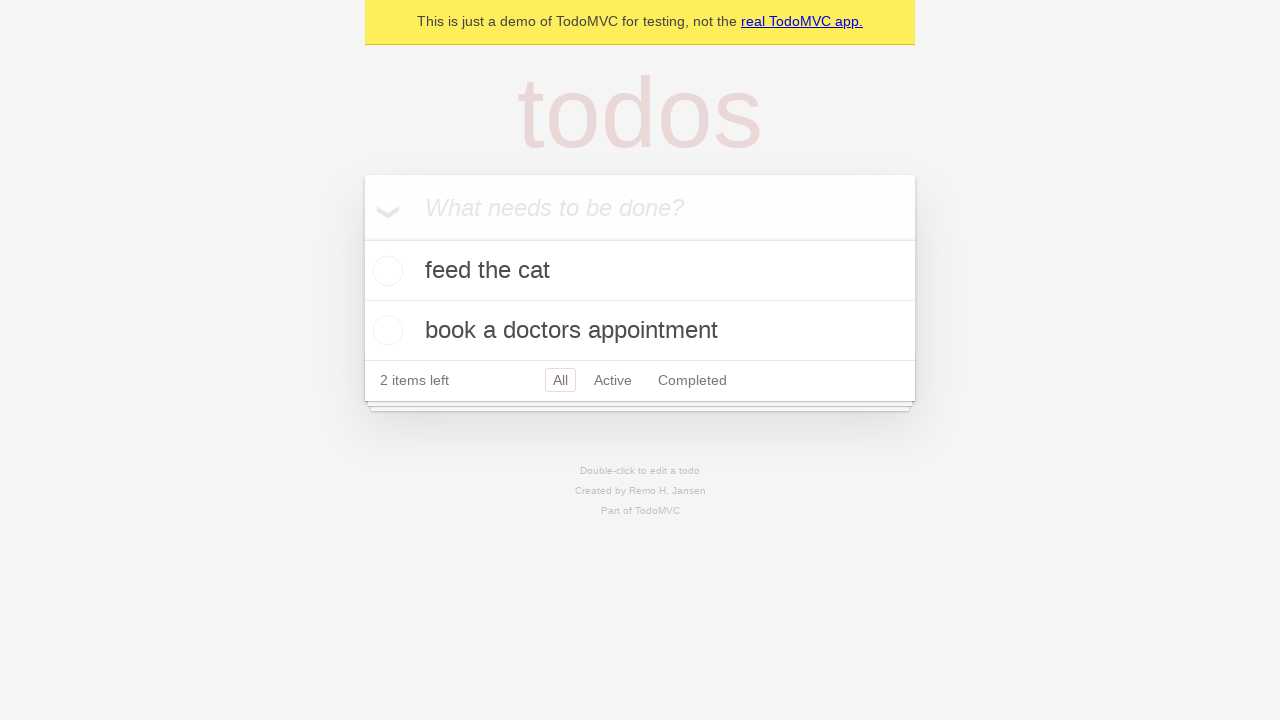

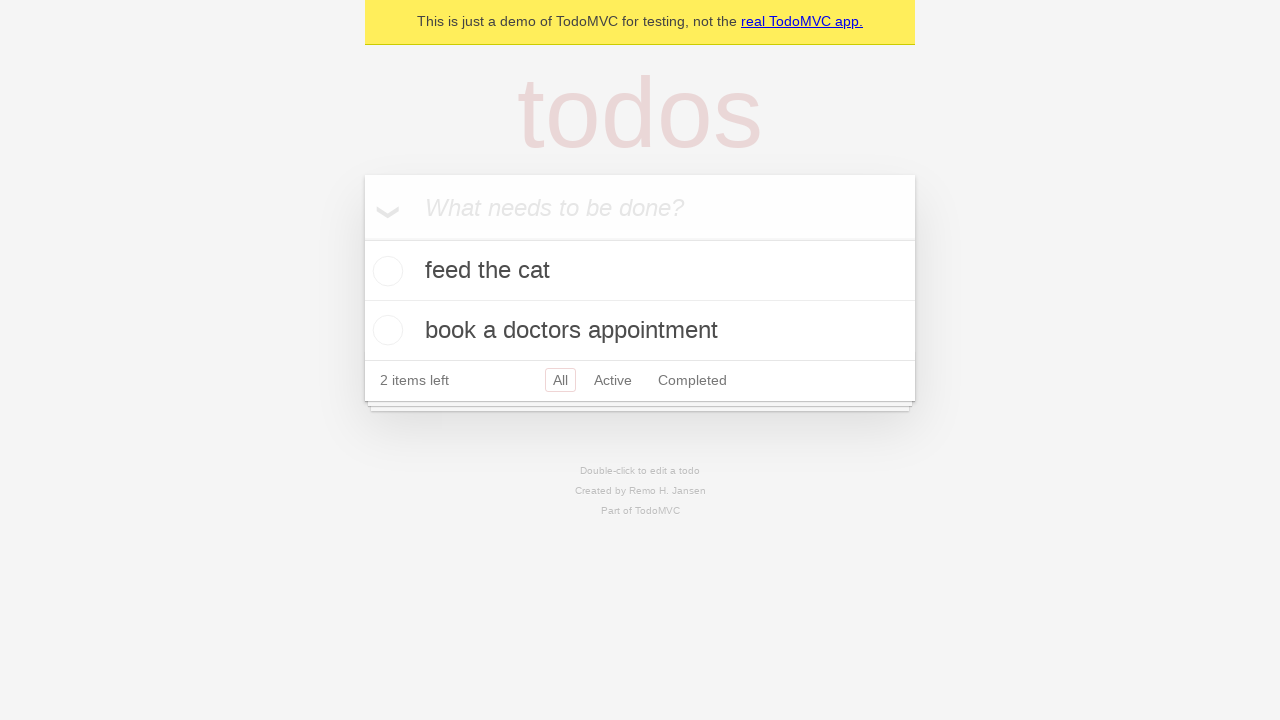